Tests JavaScript prompt dialog by triggering it, entering text, accepting it, and verifying the entered text is displayed on the page

Starting URL: https://bonigarcia.dev/selenium-webdriver-java/dialog-boxes.html

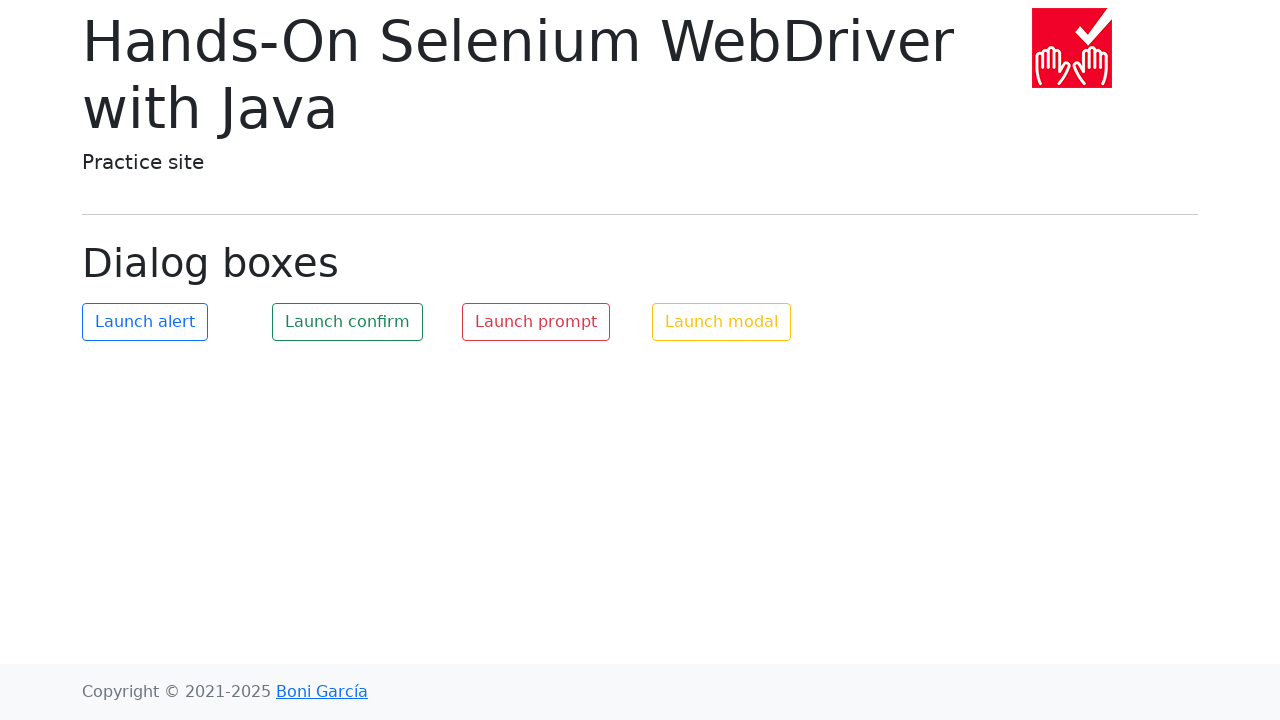

Set up dialog handler to accept prompt with 'Test prompt' text
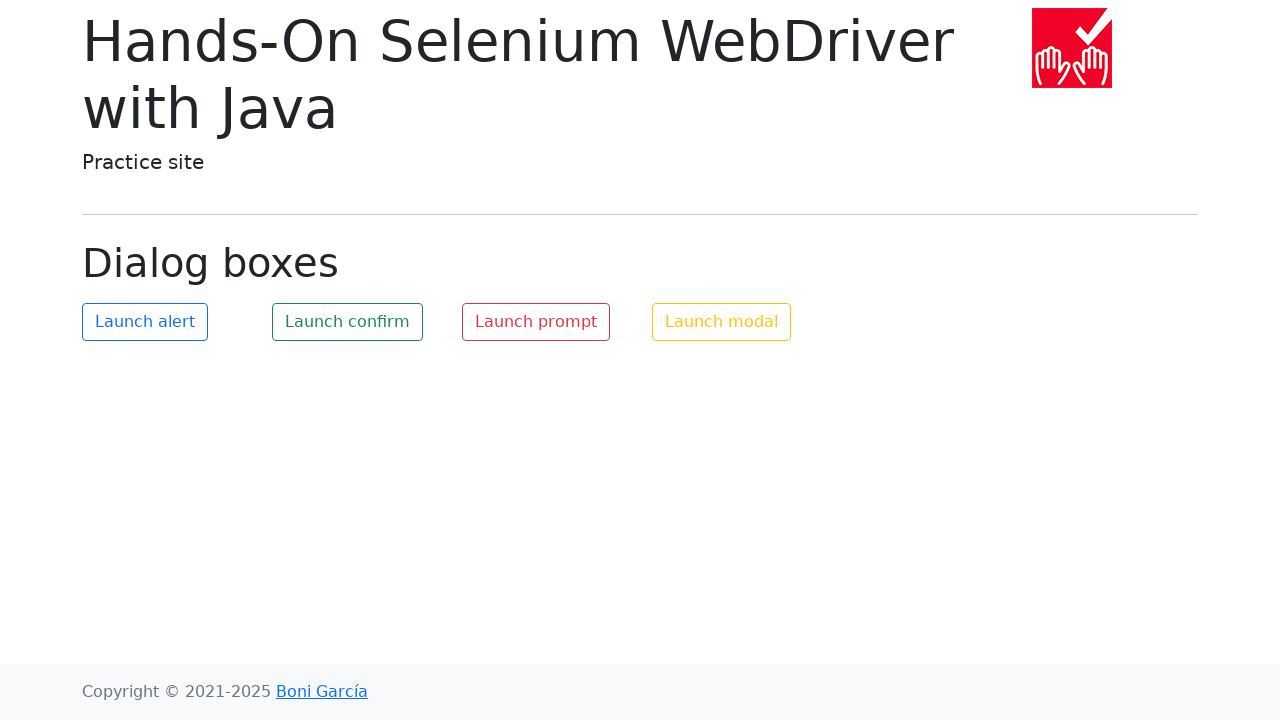

Navigated to dialog boxes test page
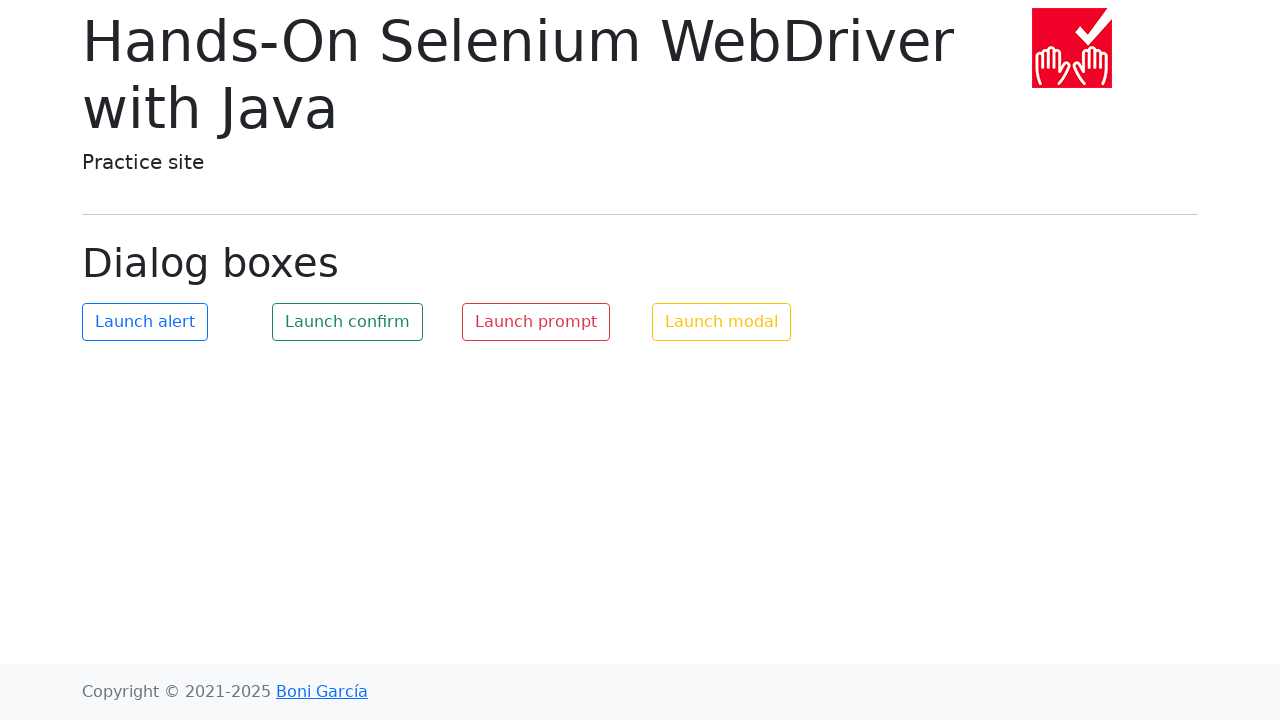

Clicked button to trigger prompt dialog at (536, 322) on #my-prompt
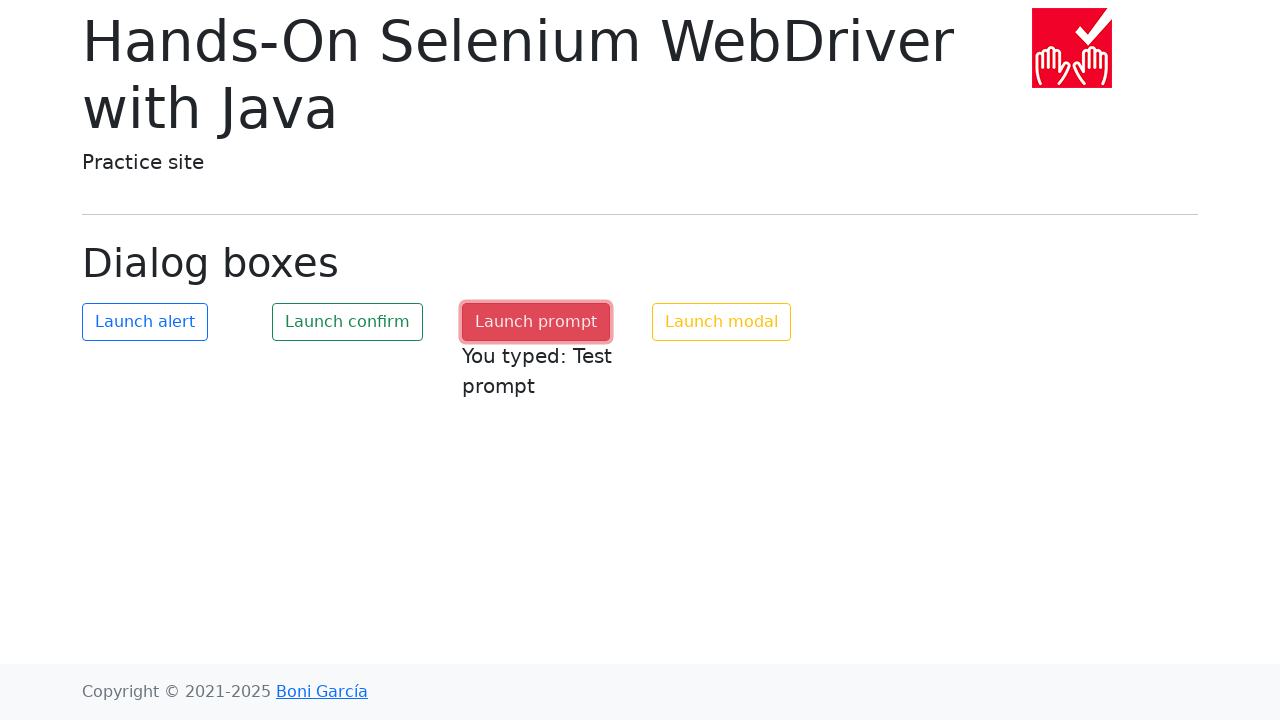

Prompt dialog was accepted and entered text 'Test prompt' is now displayed on the page
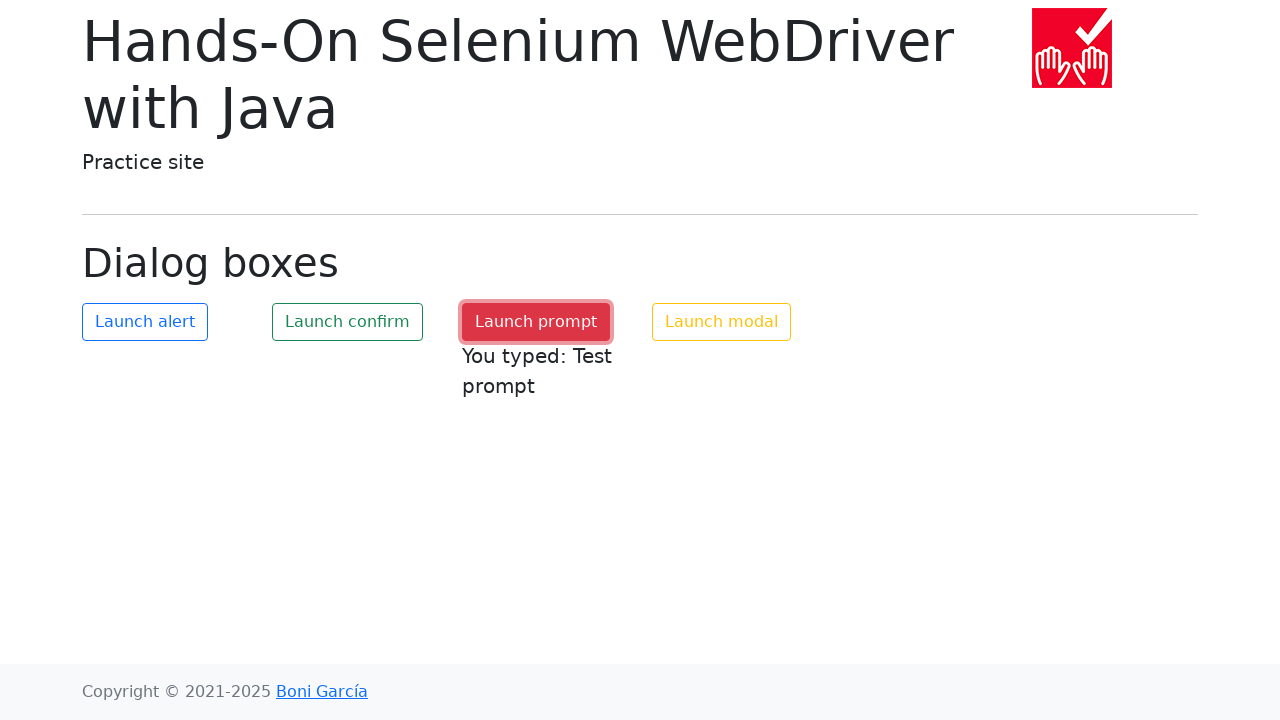

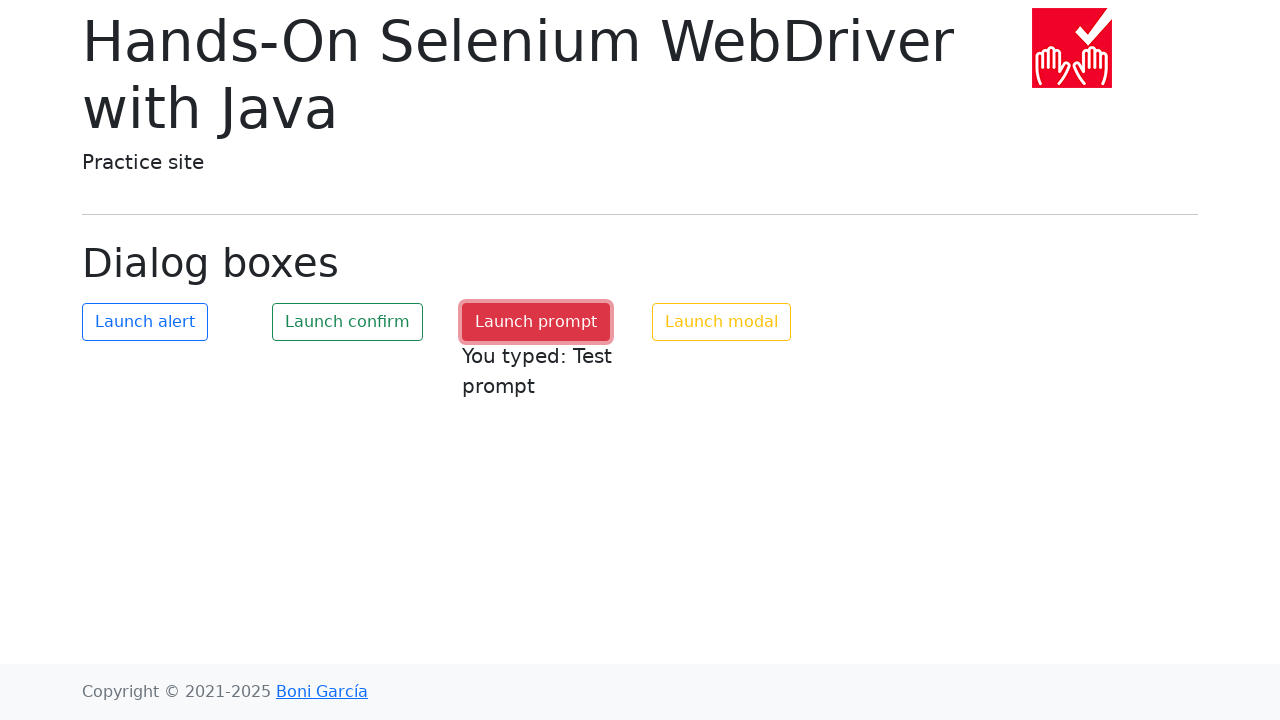